Tests clearing the complete state of all items by checking and then unchecking toggle-all

Starting URL: https://demo.playwright.dev/todomvc

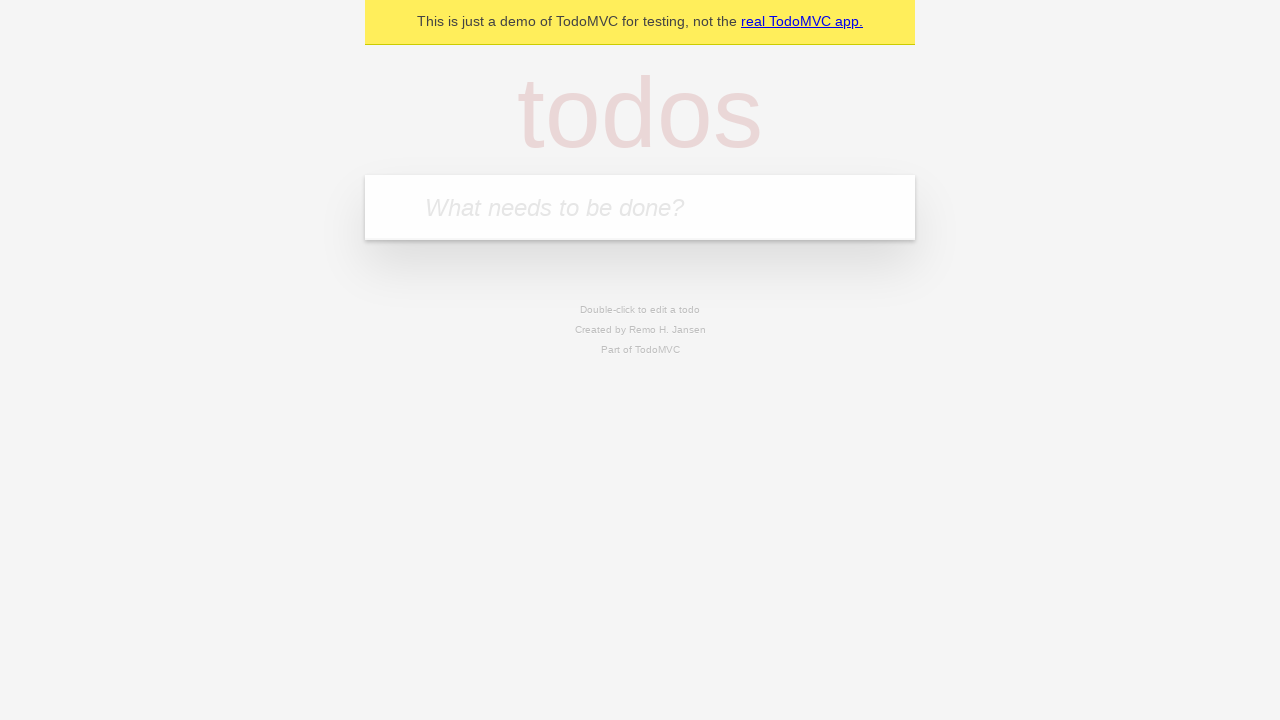

Filled first todo input with 'buy some cheese' on .new-todo
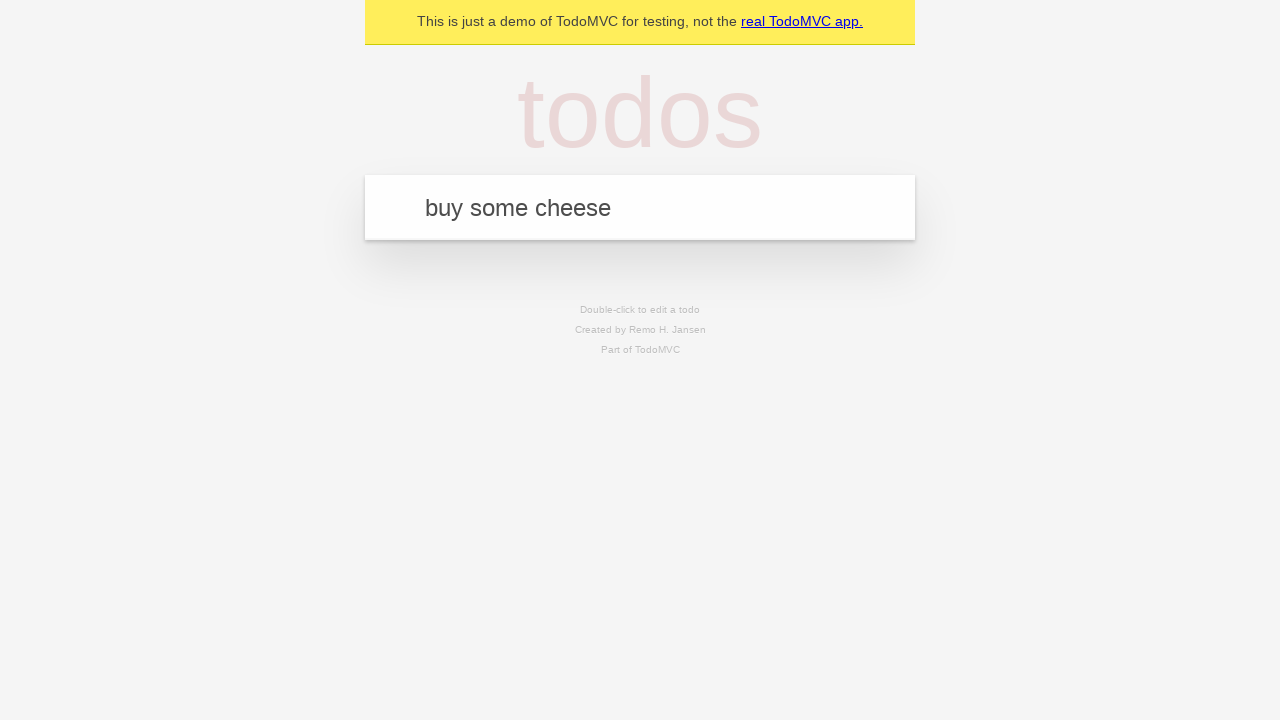

Pressed Enter to create first todo on .new-todo
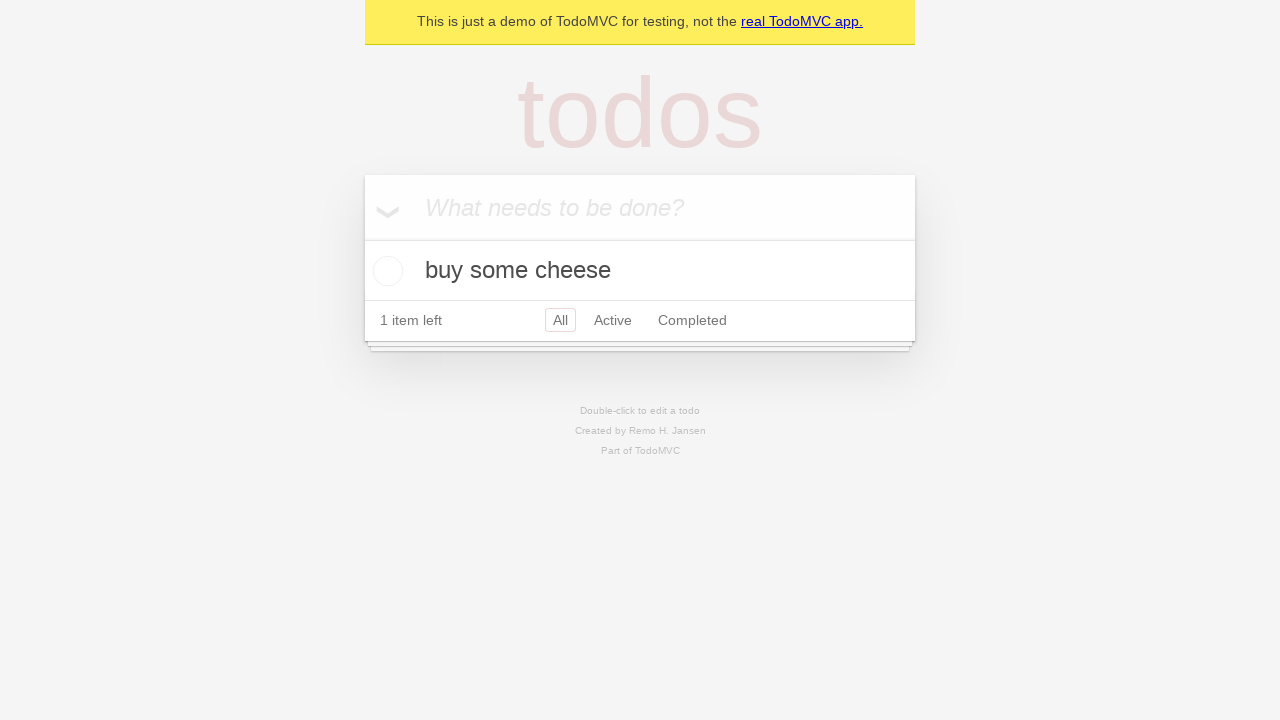

Filled second todo input with 'feed the cat' on .new-todo
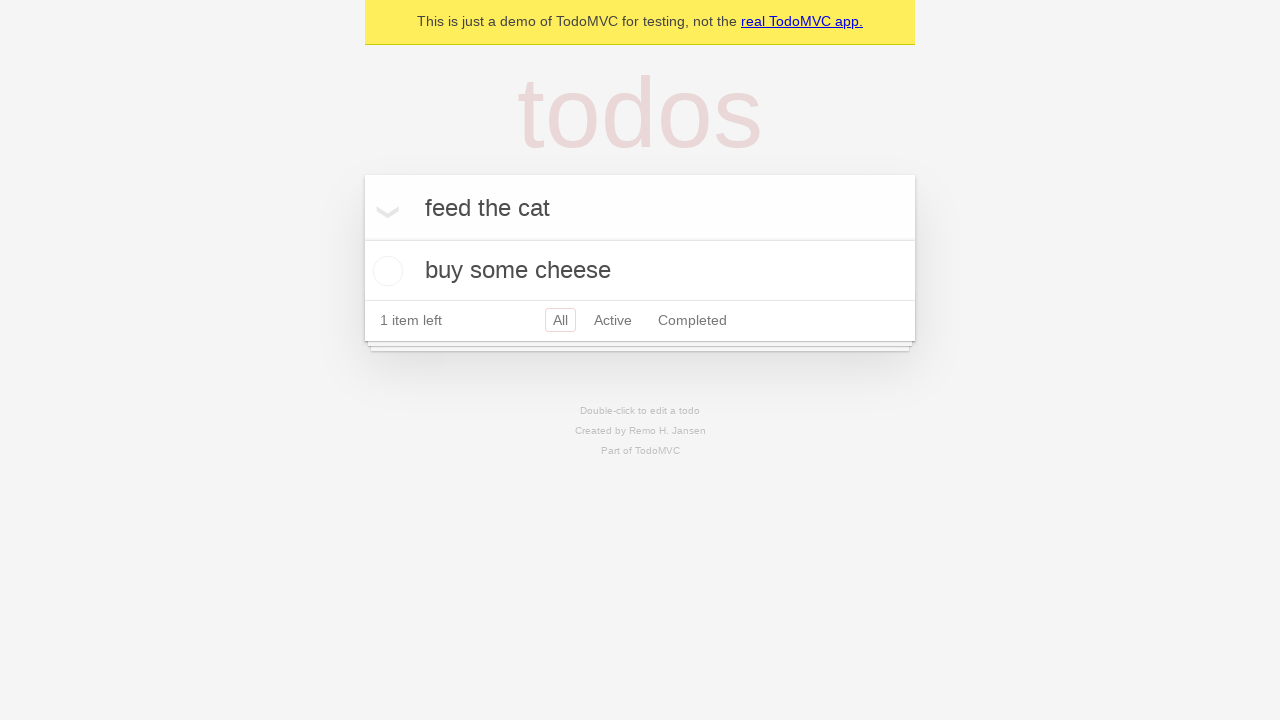

Pressed Enter to create second todo on .new-todo
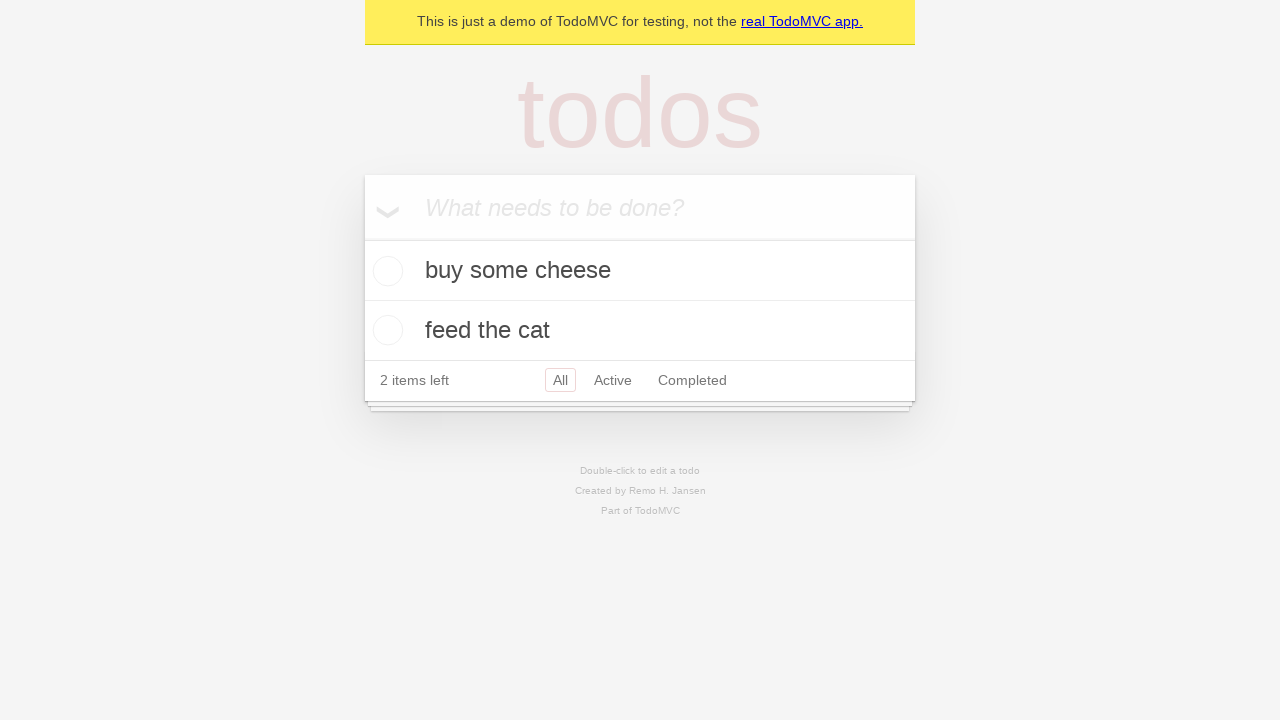

Filled third todo input with 'book a doctors appointment' on .new-todo
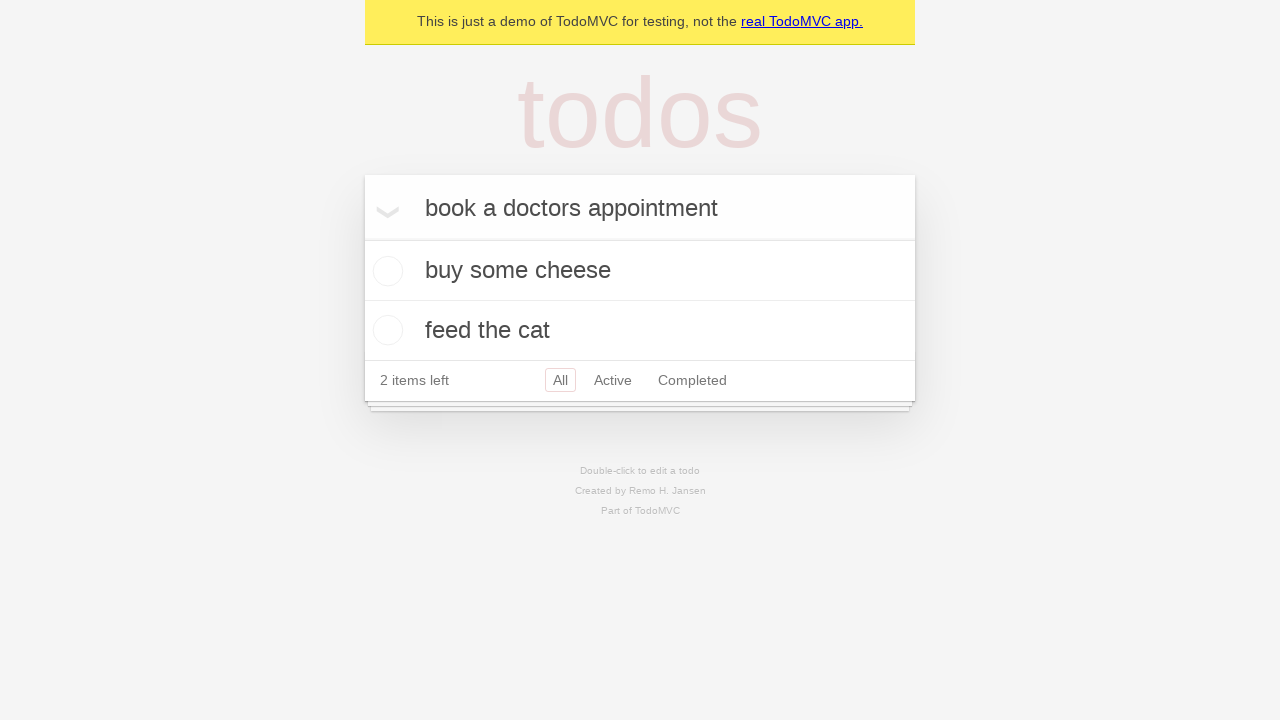

Pressed Enter to create third todo on .new-todo
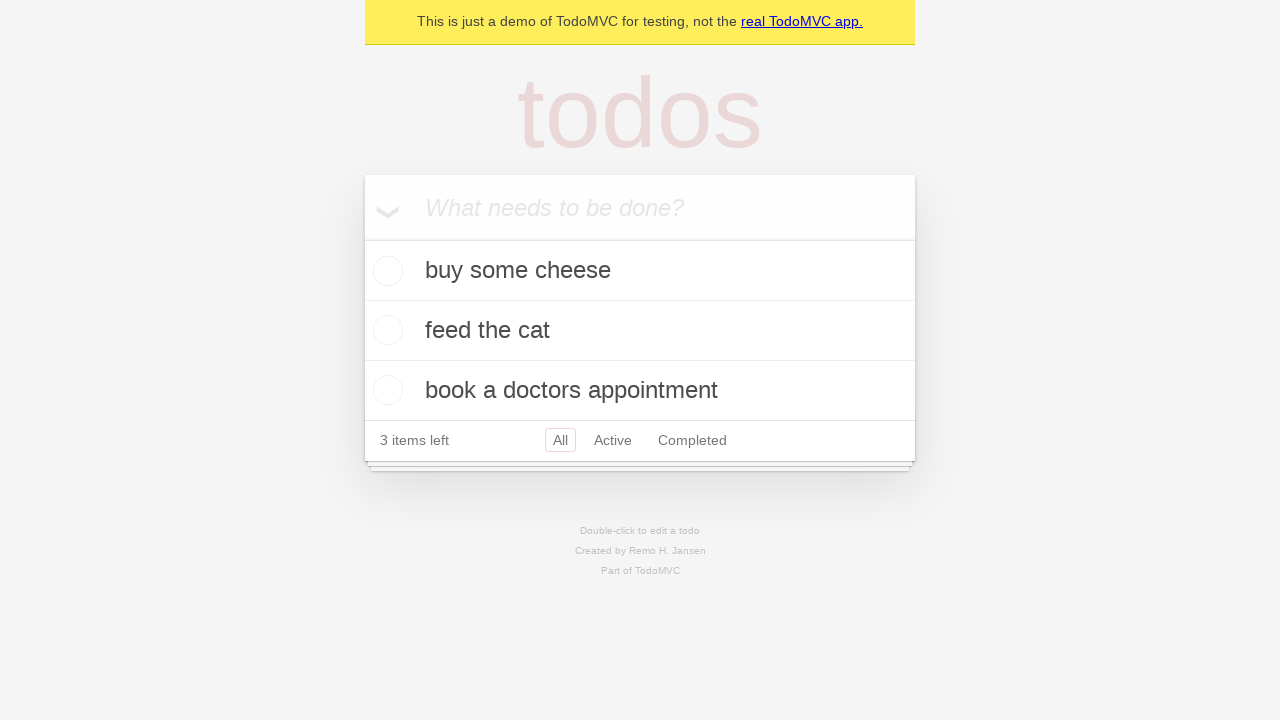

Clicked toggle-all to mark all todos as complete at (362, 238) on .toggle-all
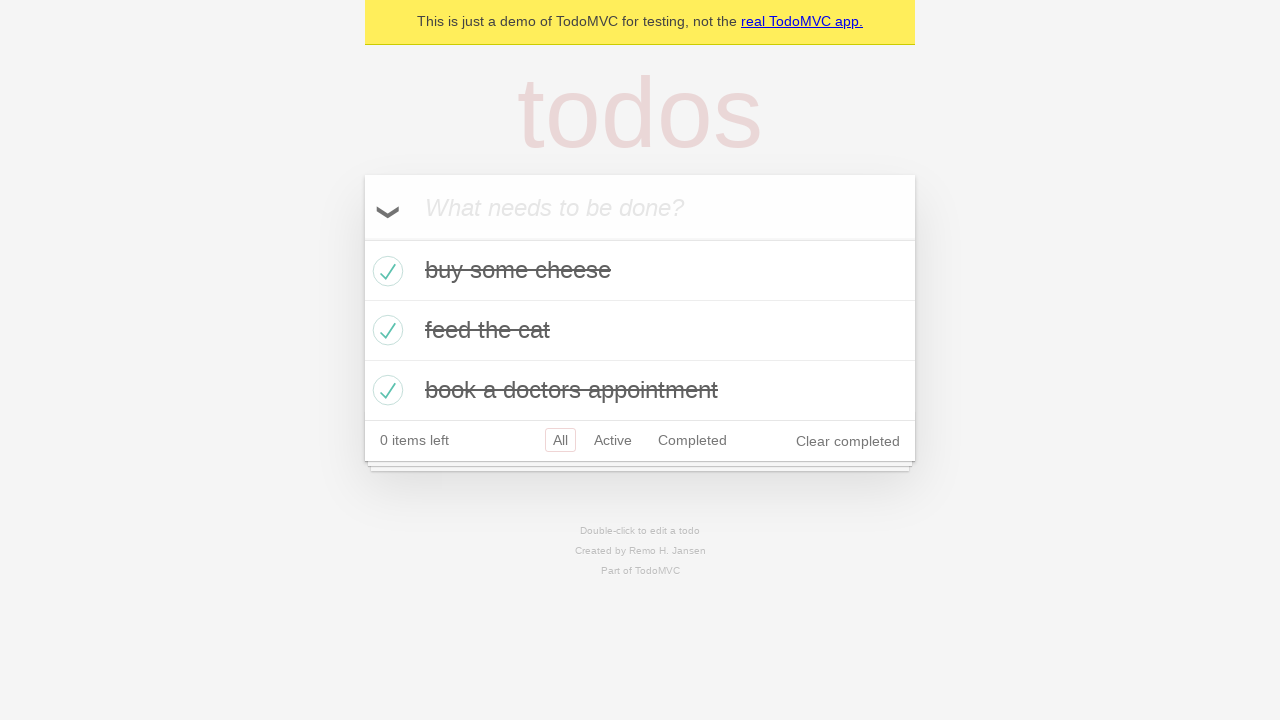

Clicked toggle-all to uncheck and clear complete state of all items at (362, 238) on .toggle-all
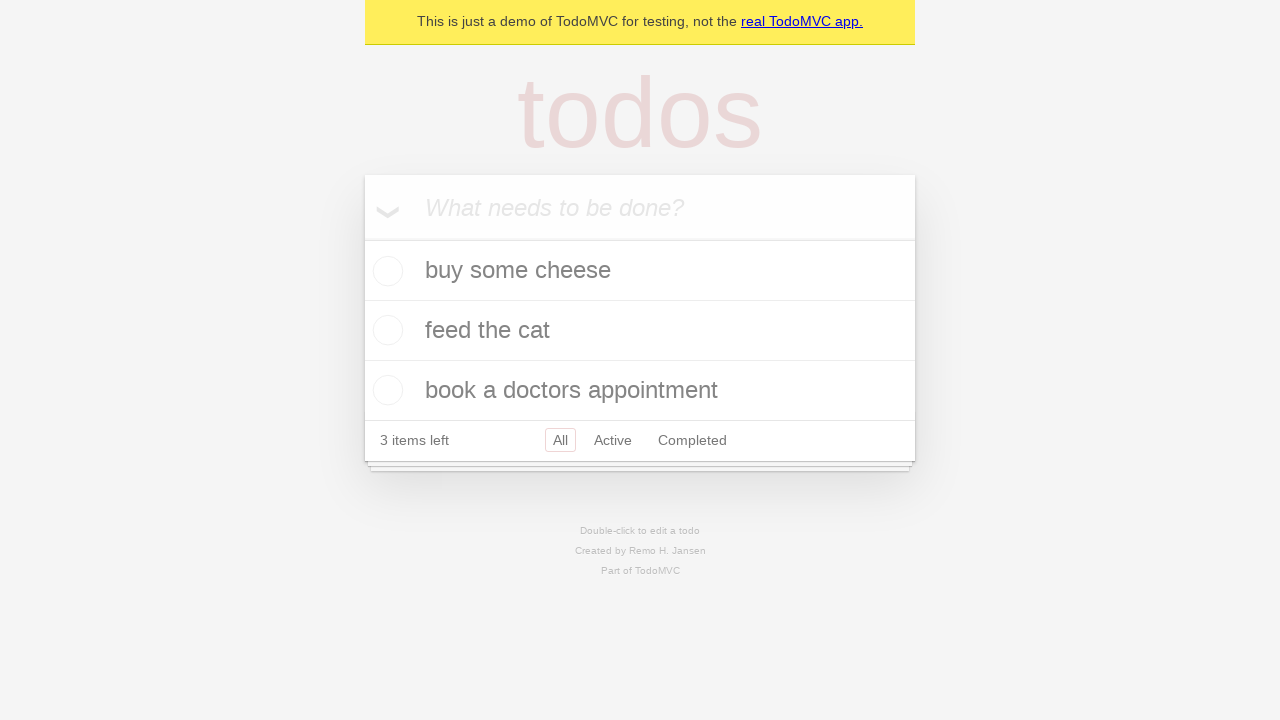

Waited for todo items to load
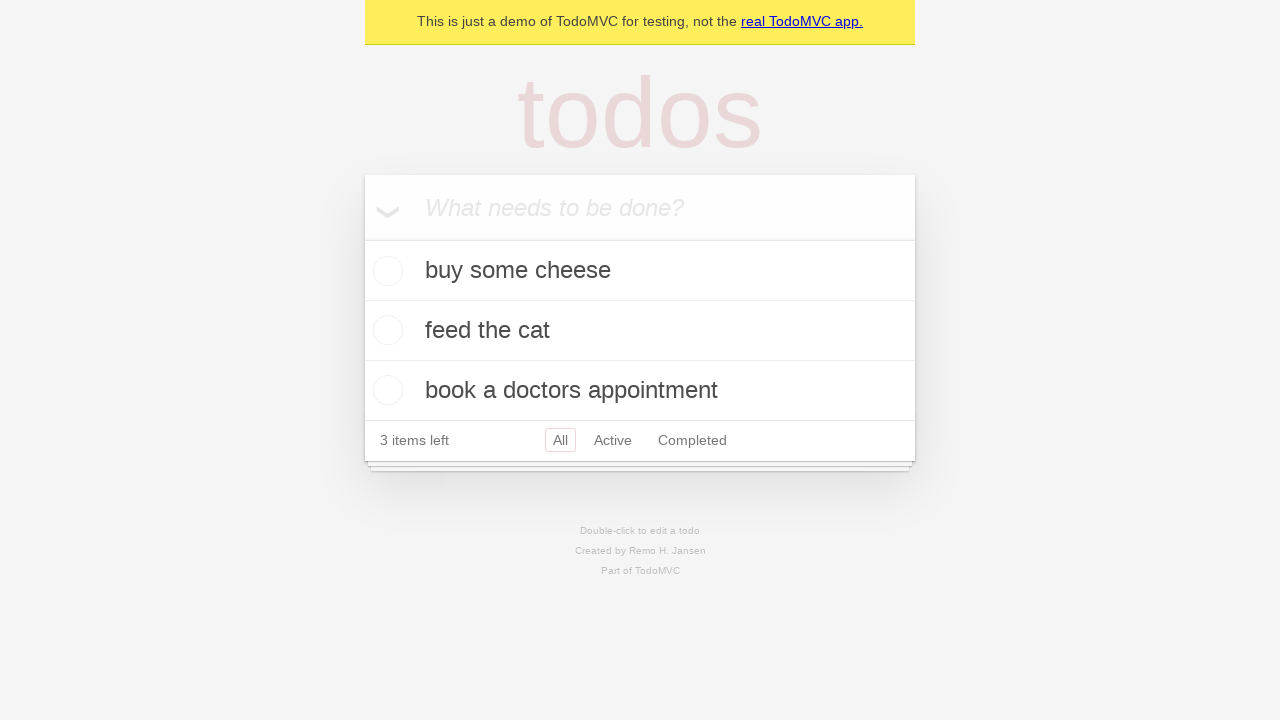

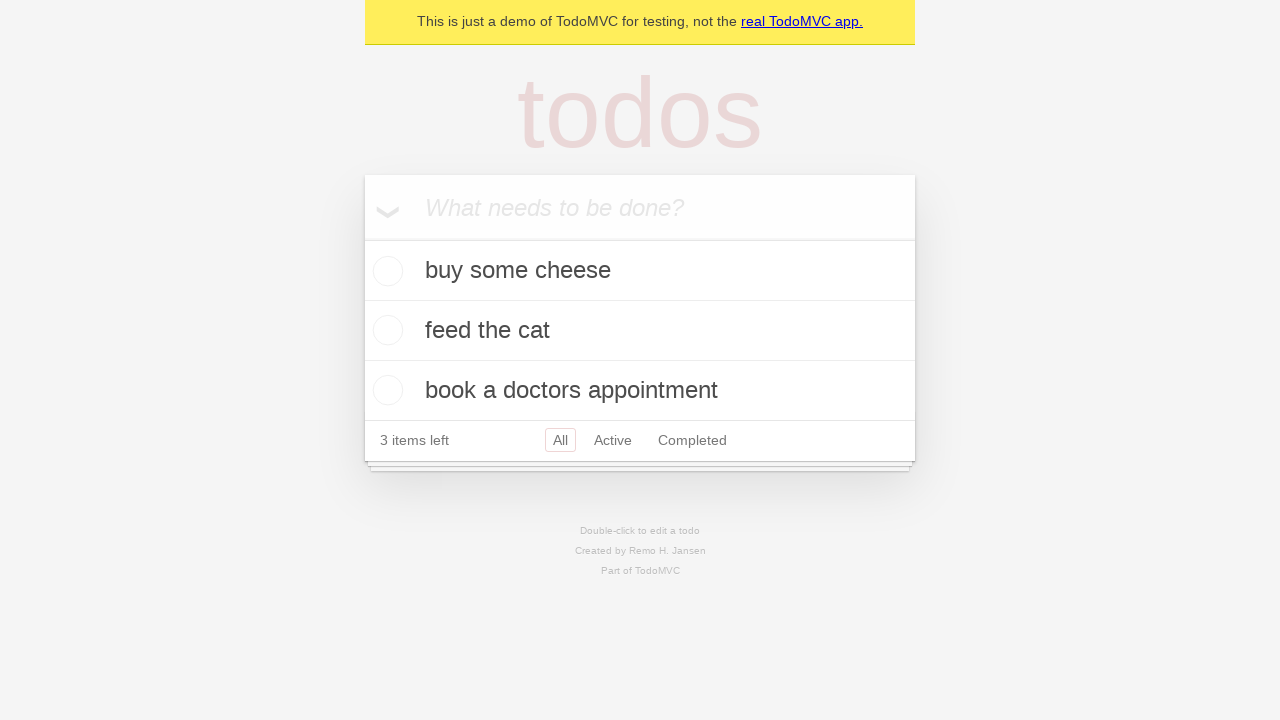